Tests closing an entry advertisement modal popup on the-internet.herokuapp.com practice site by clicking the modal footer close button.

Starting URL: http://the-internet.herokuapp.com/entry_ad

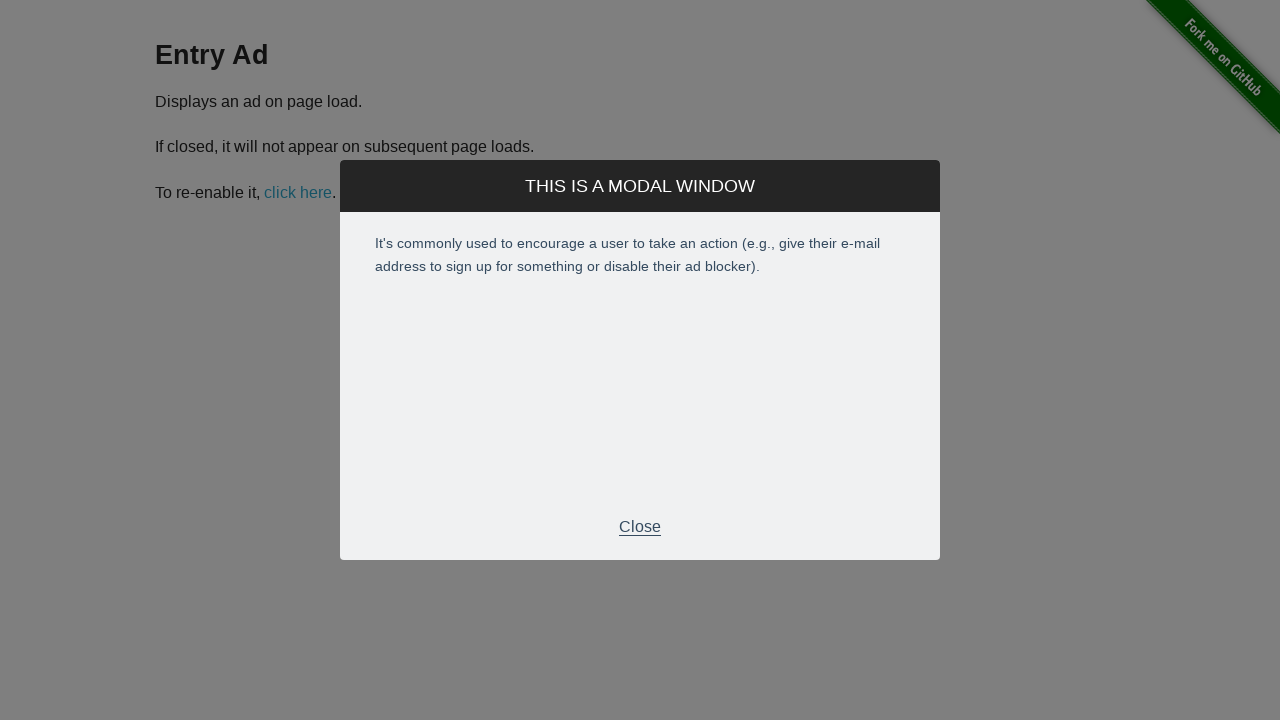

Entry advertisement modal footer appeared
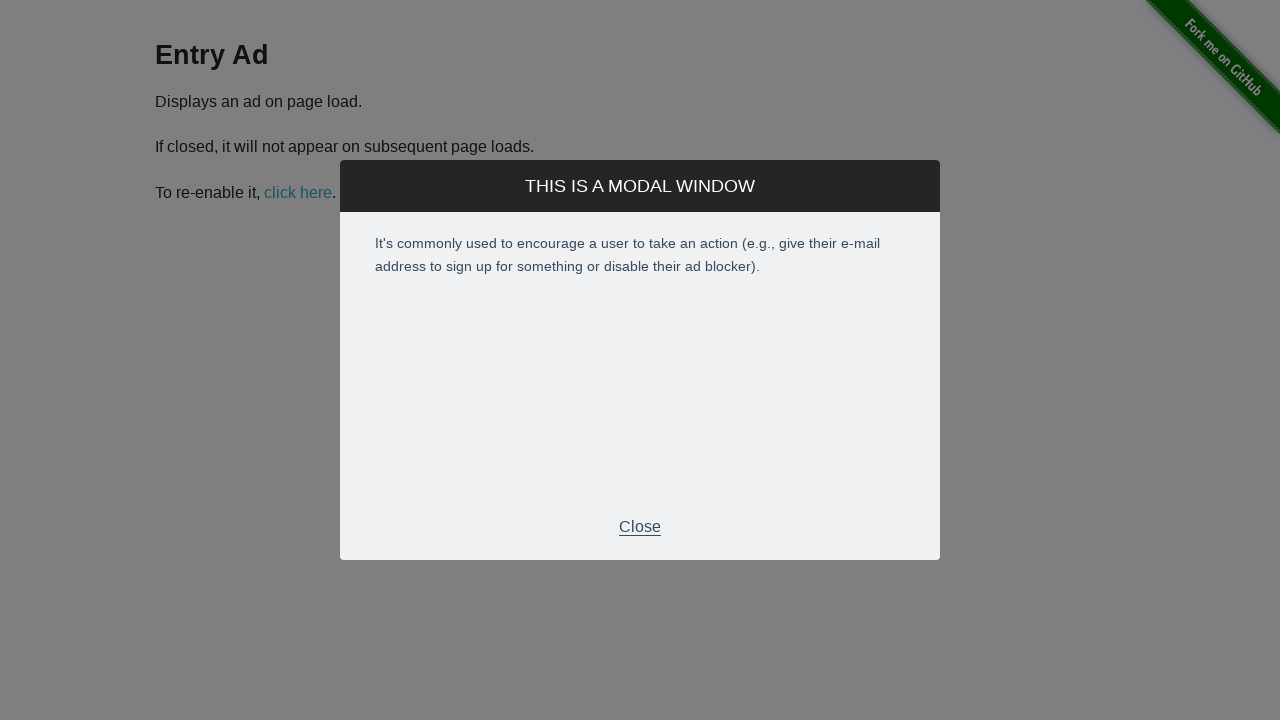

Clicked close button in modal footer to dismiss the entry advertisement at (640, 527) on .modal-footer
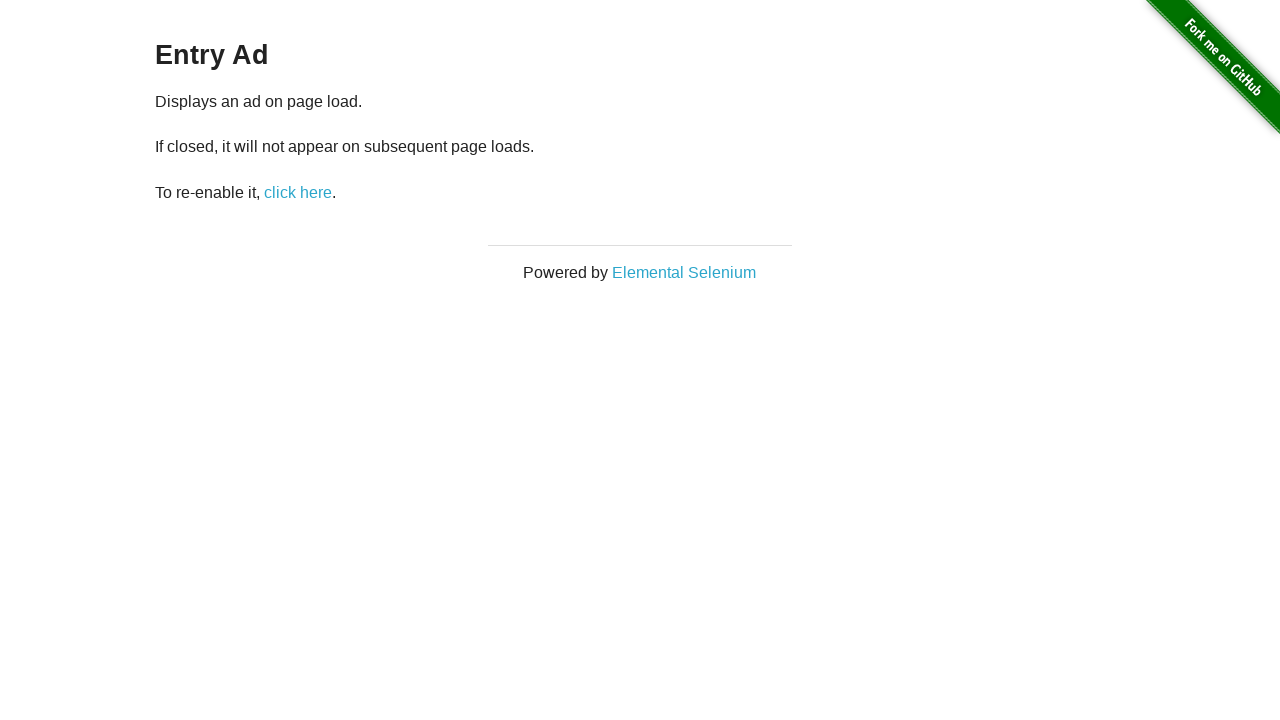

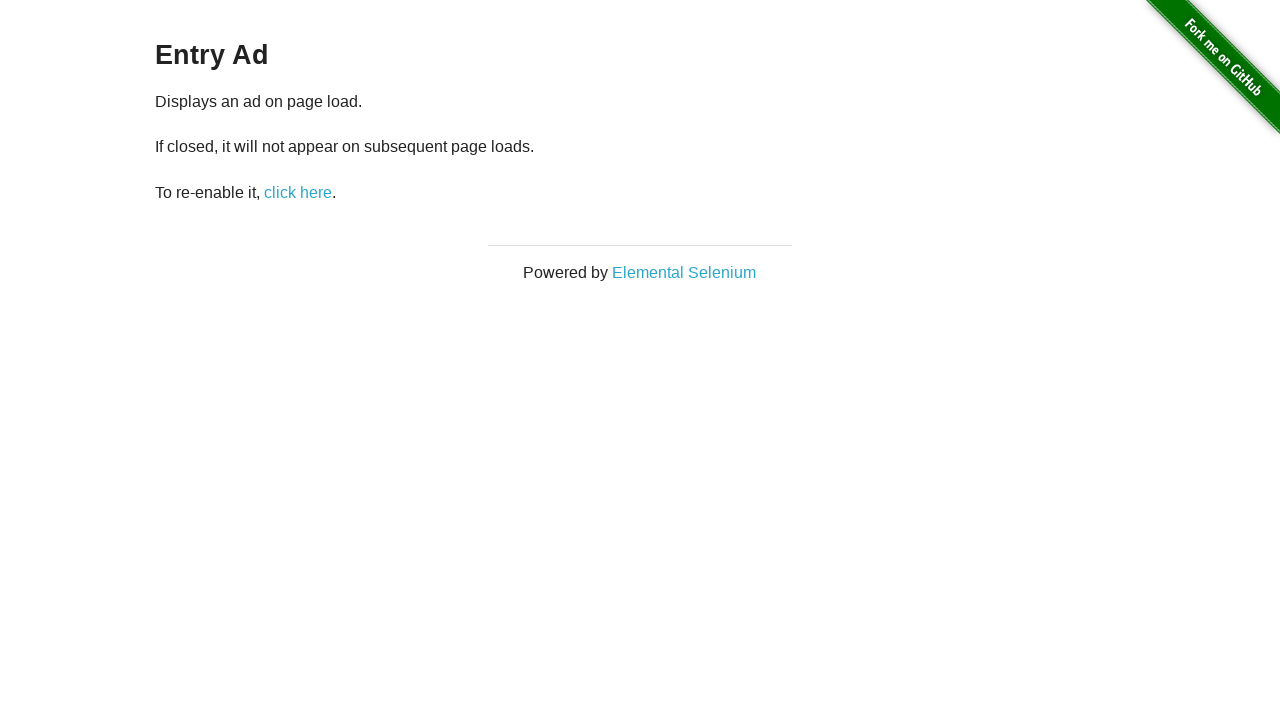